Tests filling a name input field and validates the entered value appears correctly

Starting URL: https://testautomationpractice.blogspot.com/

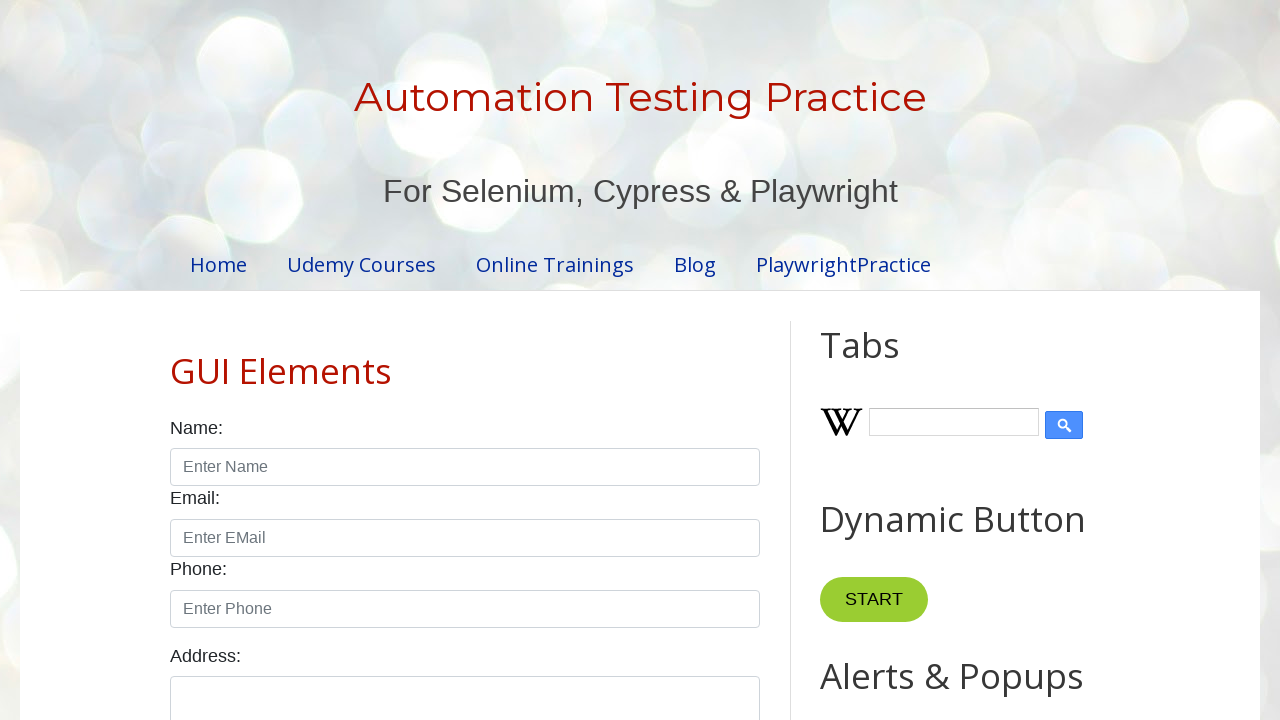

Navigated to test automation practice website
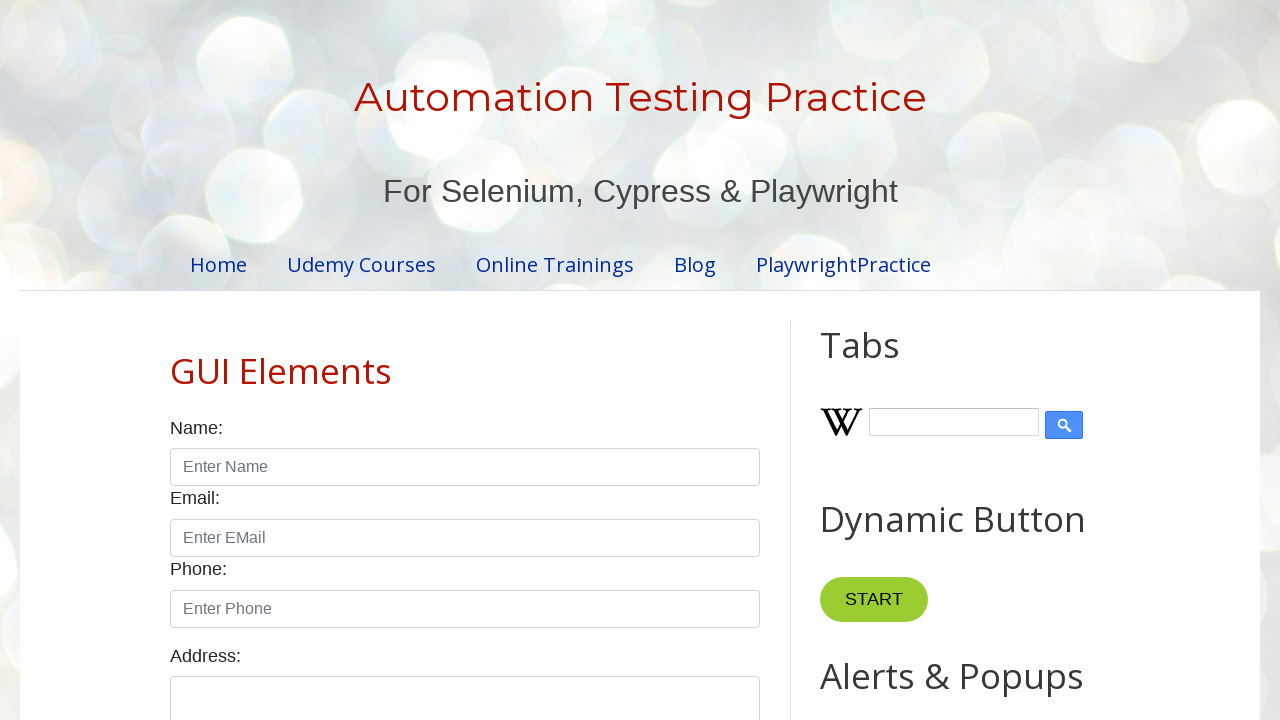

Filled name input field with 'Jennifer' on internal:role=textbox[name="Enter Name"i]
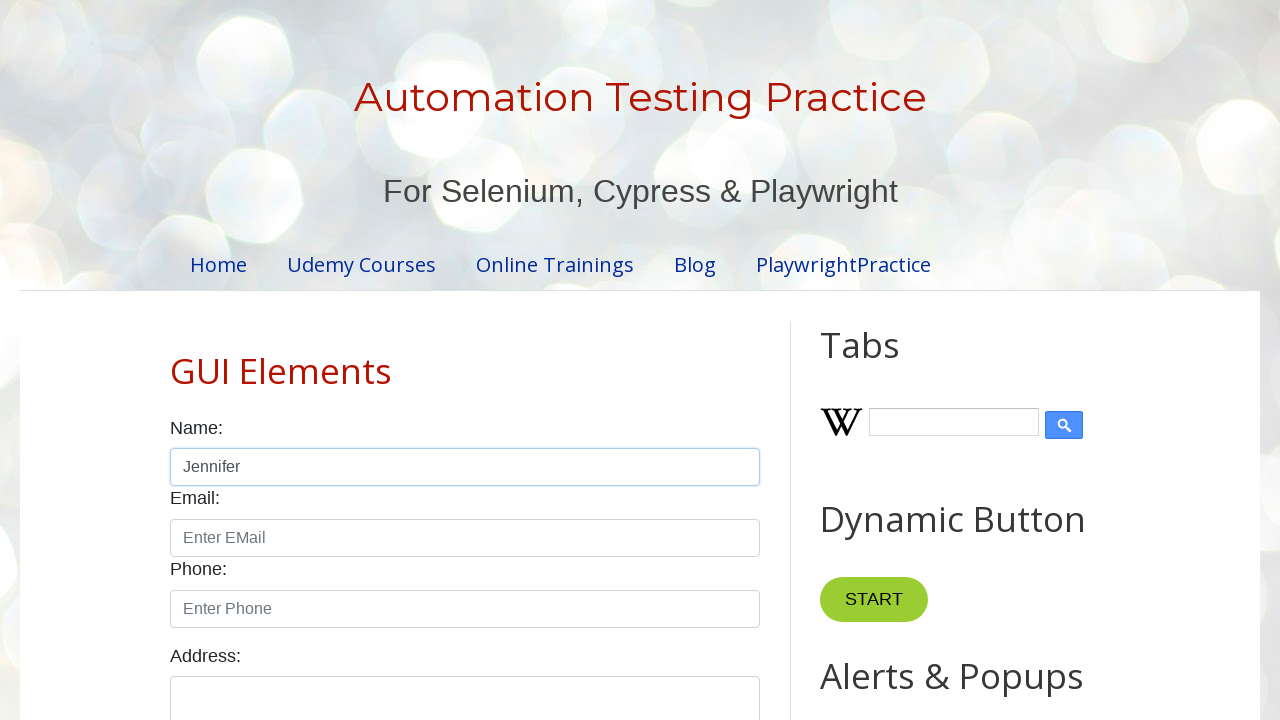

Verified that name input field contains 'Jennifer'
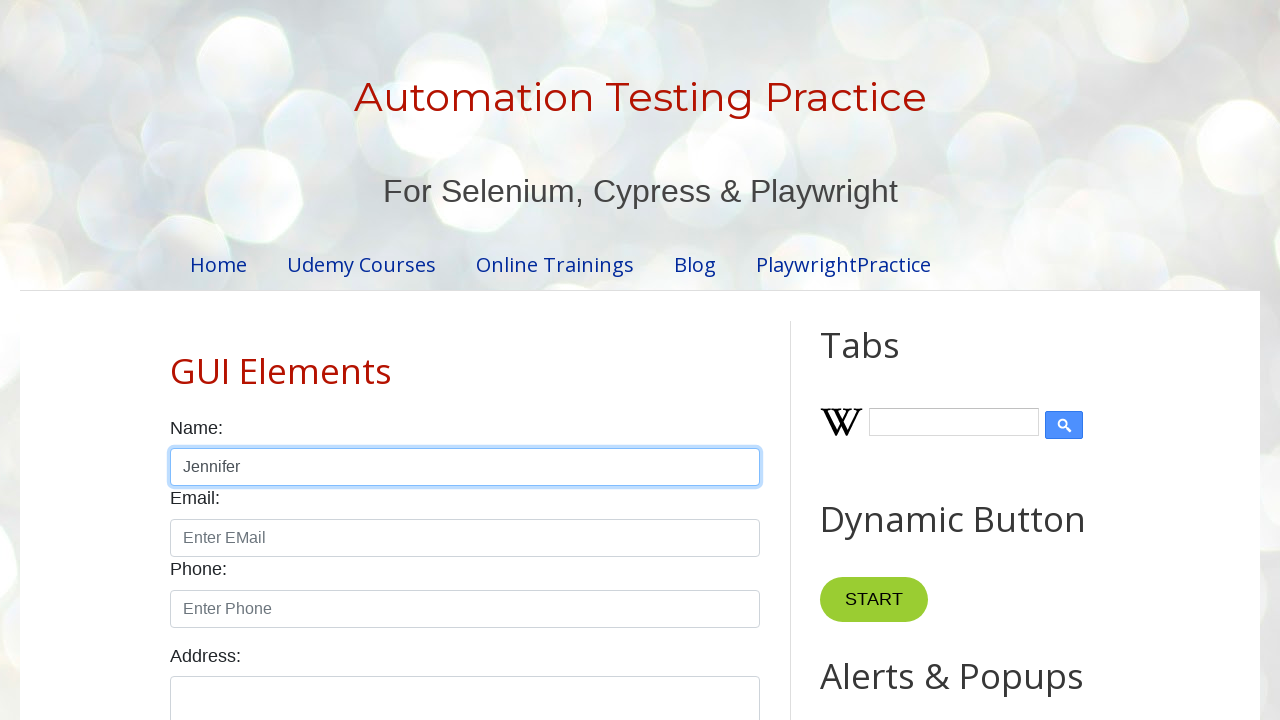

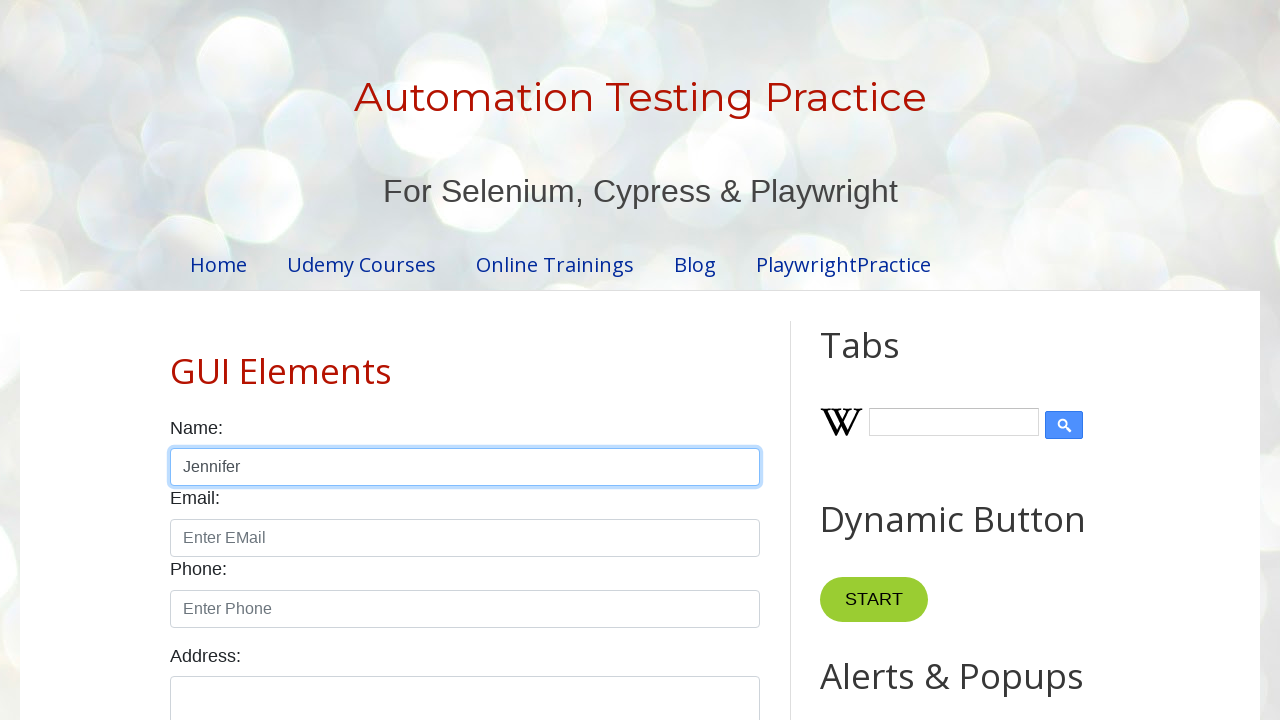